Tests multiple window handling by clicking links that open new windows, verifying titles of child windows, closing them, and returning to the parent window to verify its title.

Starting URL: https://the-internet.herokuapp.com/

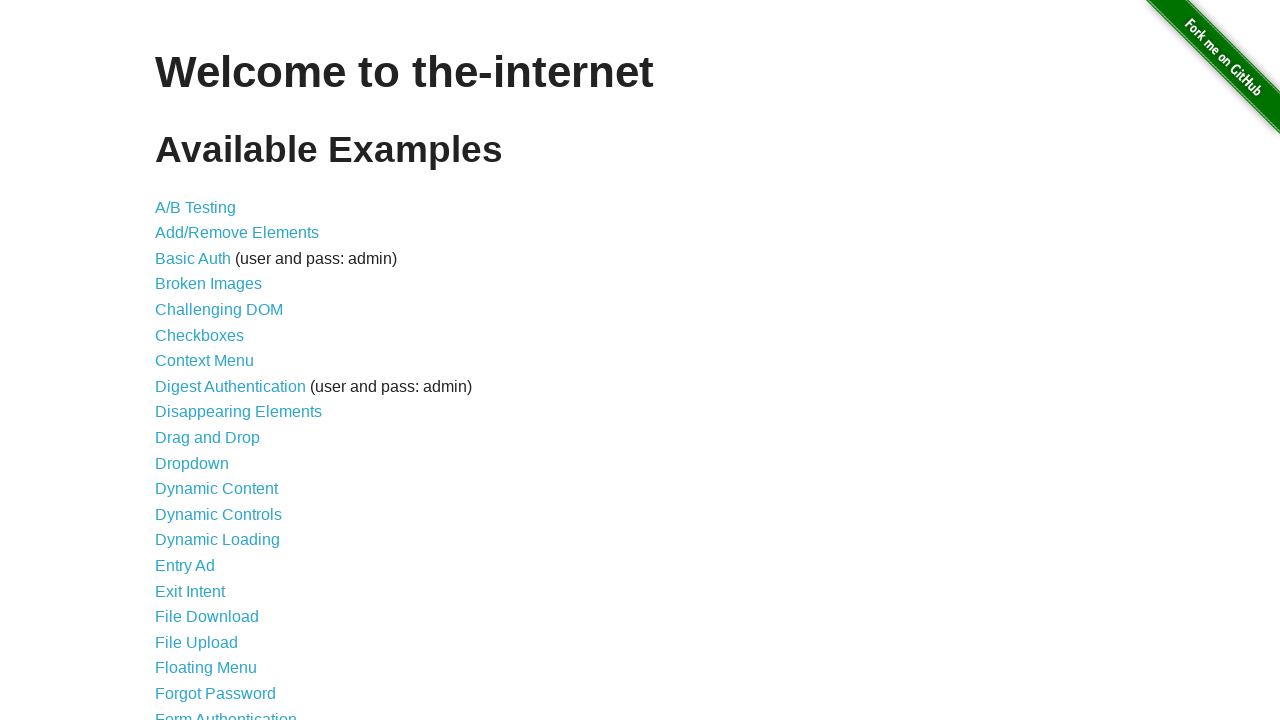

Clicked 'Multiple Windows' link to navigate to windows handling test page at (218, 369) on xpath=//a[text()='Multiple Windows']
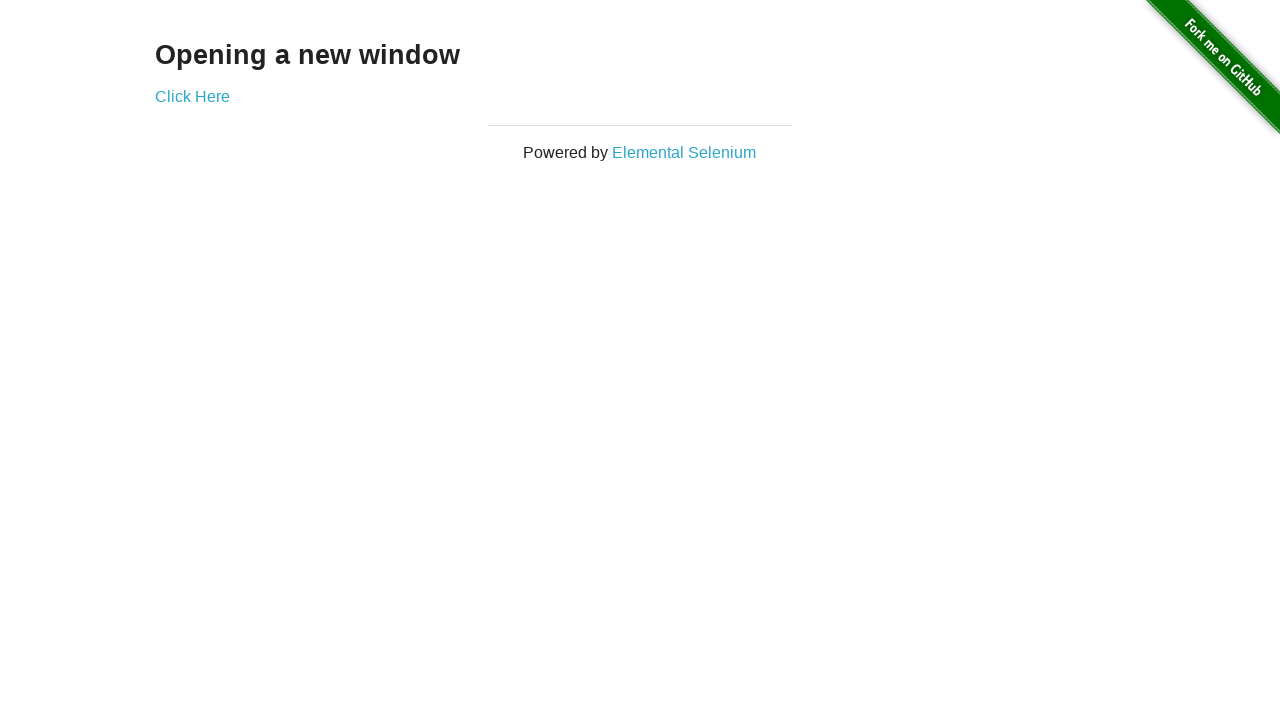

Clicked 'Elemental Selenium' link to open first child window at (684, 152) on xpath=//a[text()='Elemental Selenium']
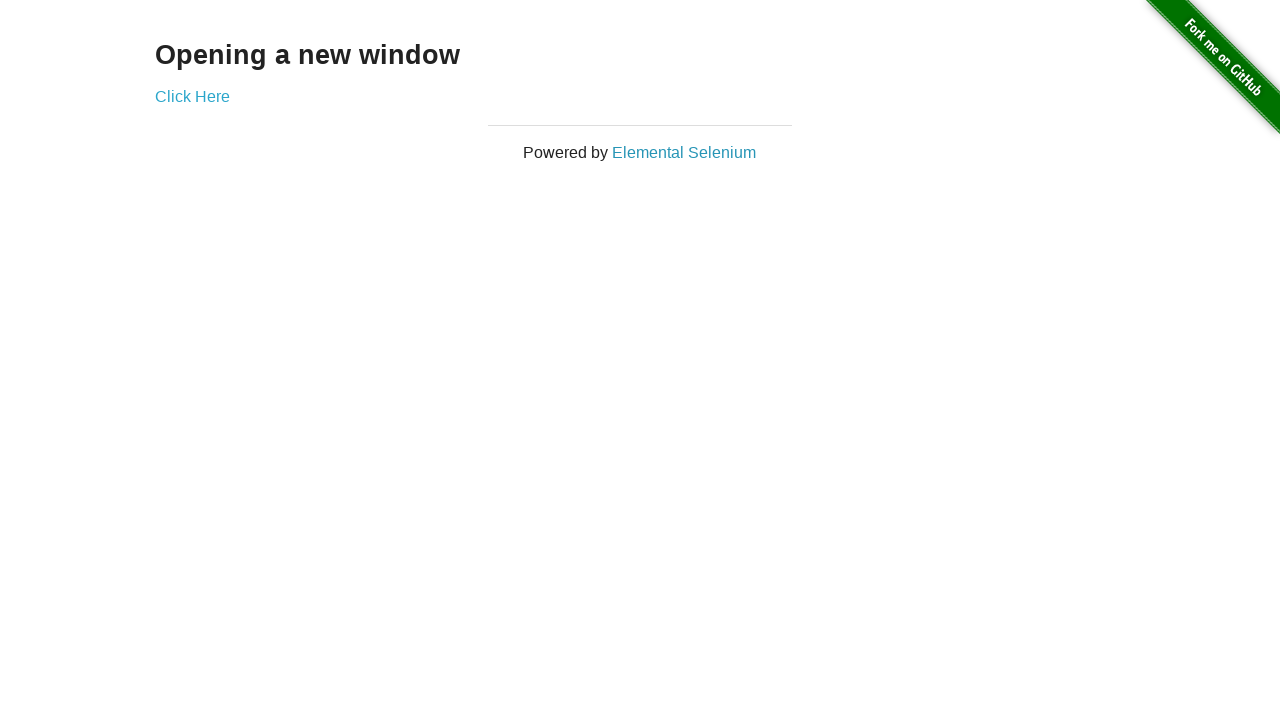

First child window loaded successfully
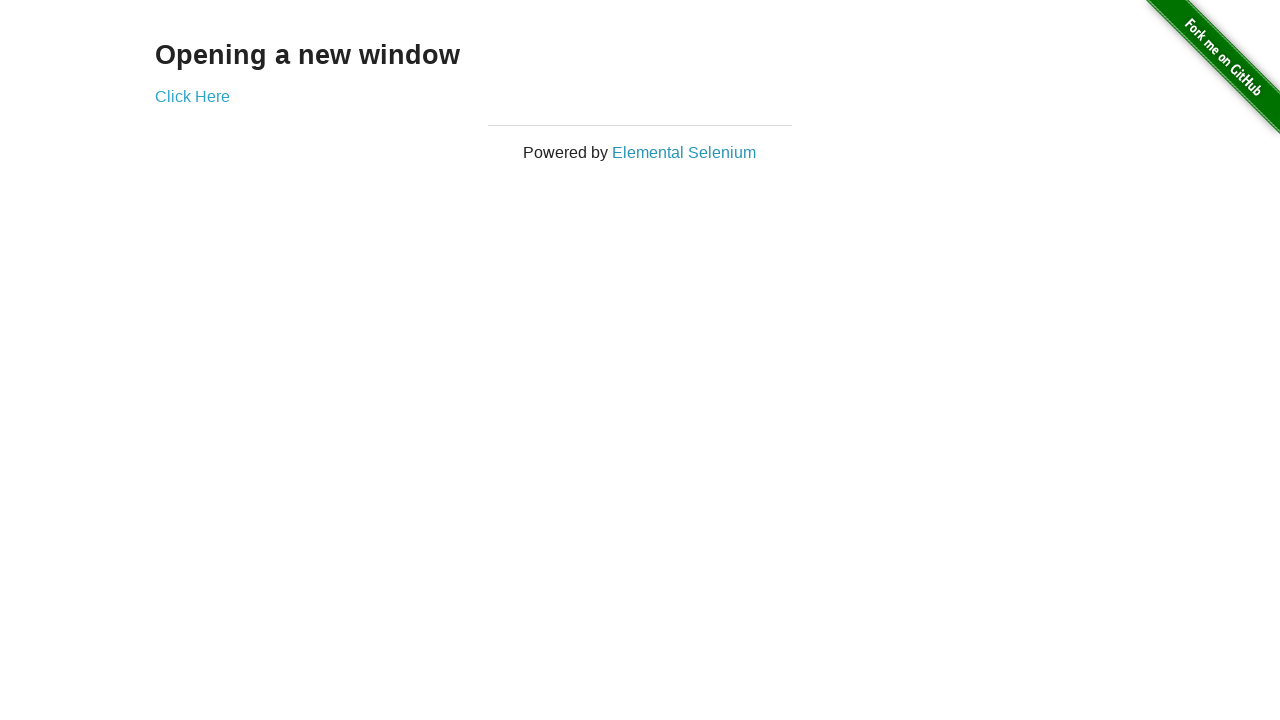

Retrieved first child window title: 'Home | Elemental Selenium'
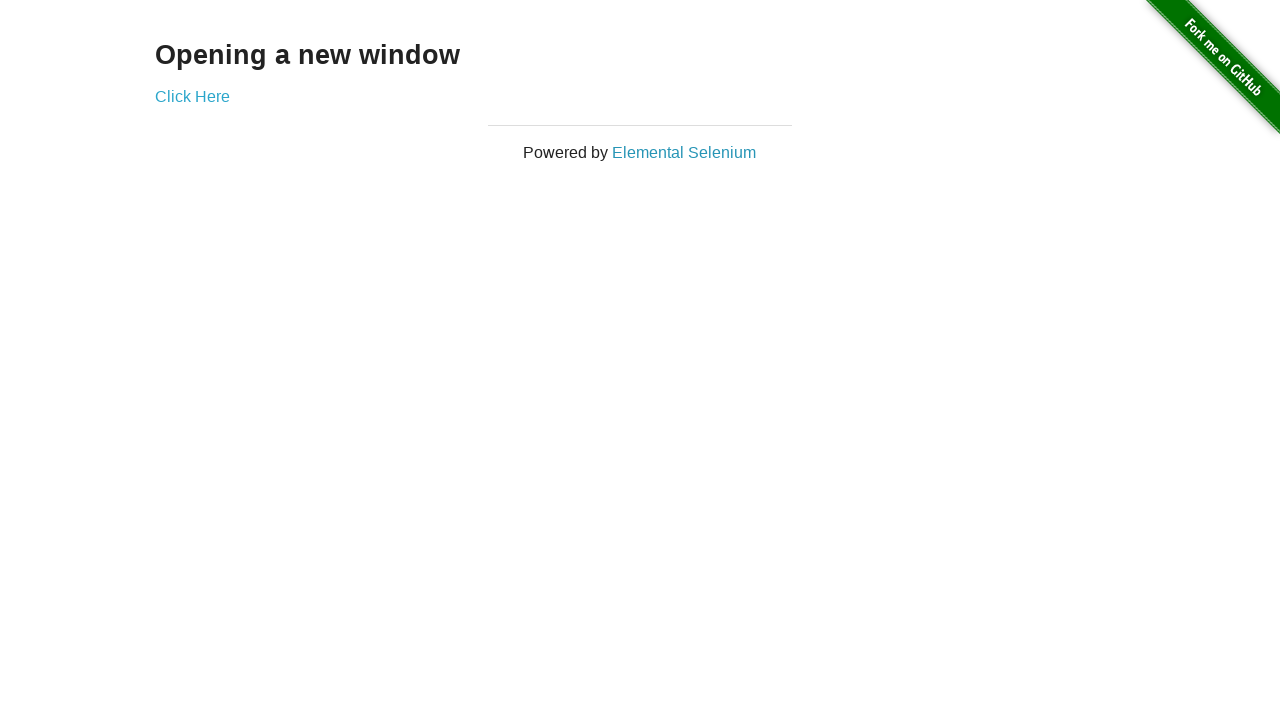

First child window title does not match expected value
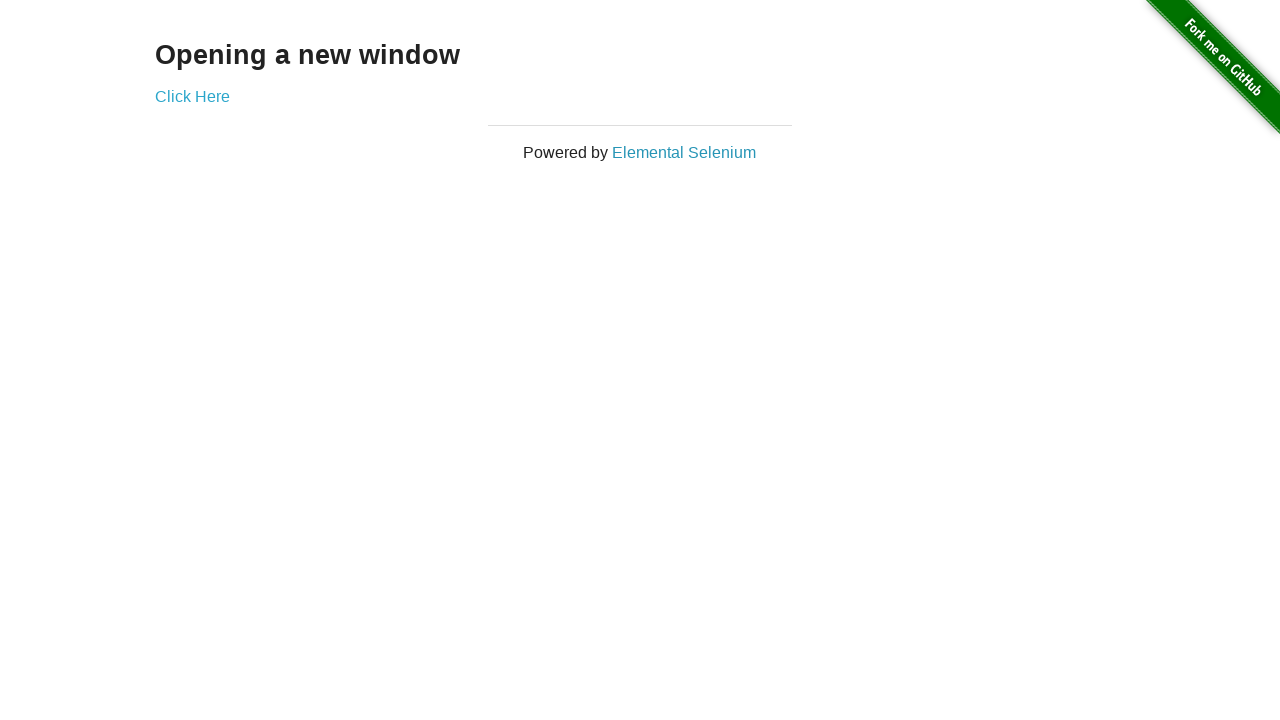

Closed first child window
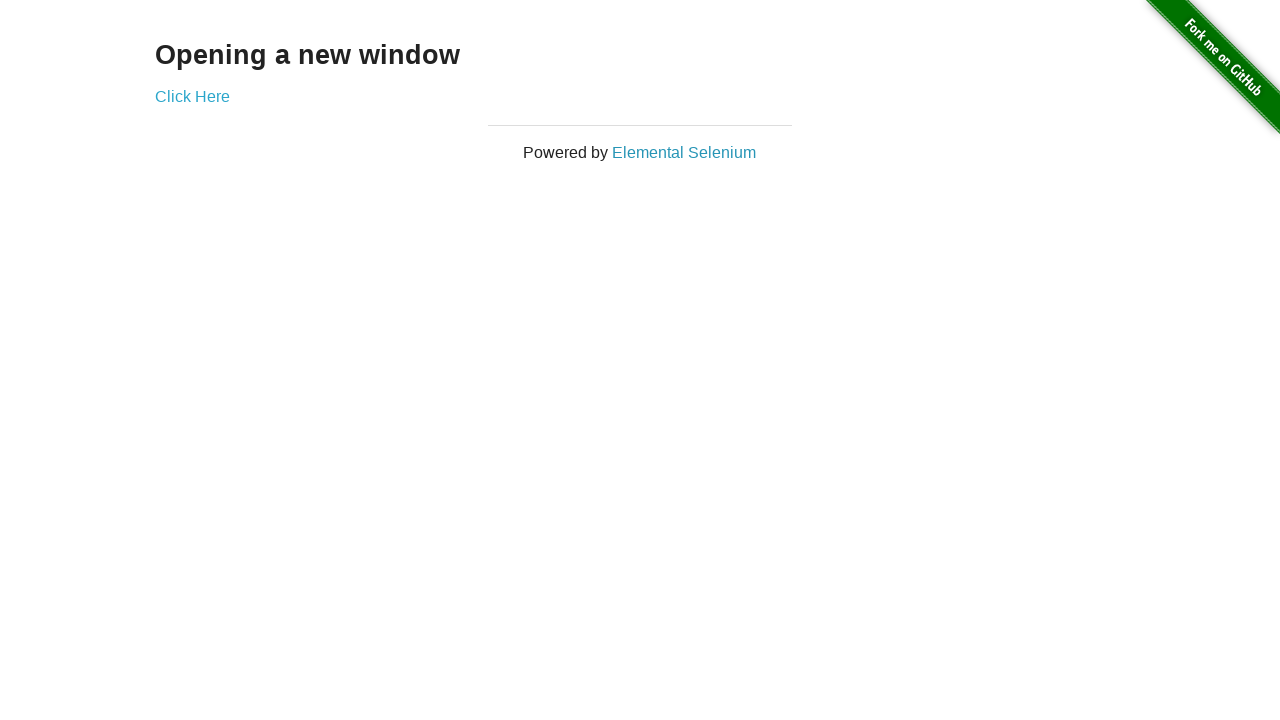

Clicked 'Click Here' link to open second child window at (192, 96) on xpath=//a[text()='Click Here']
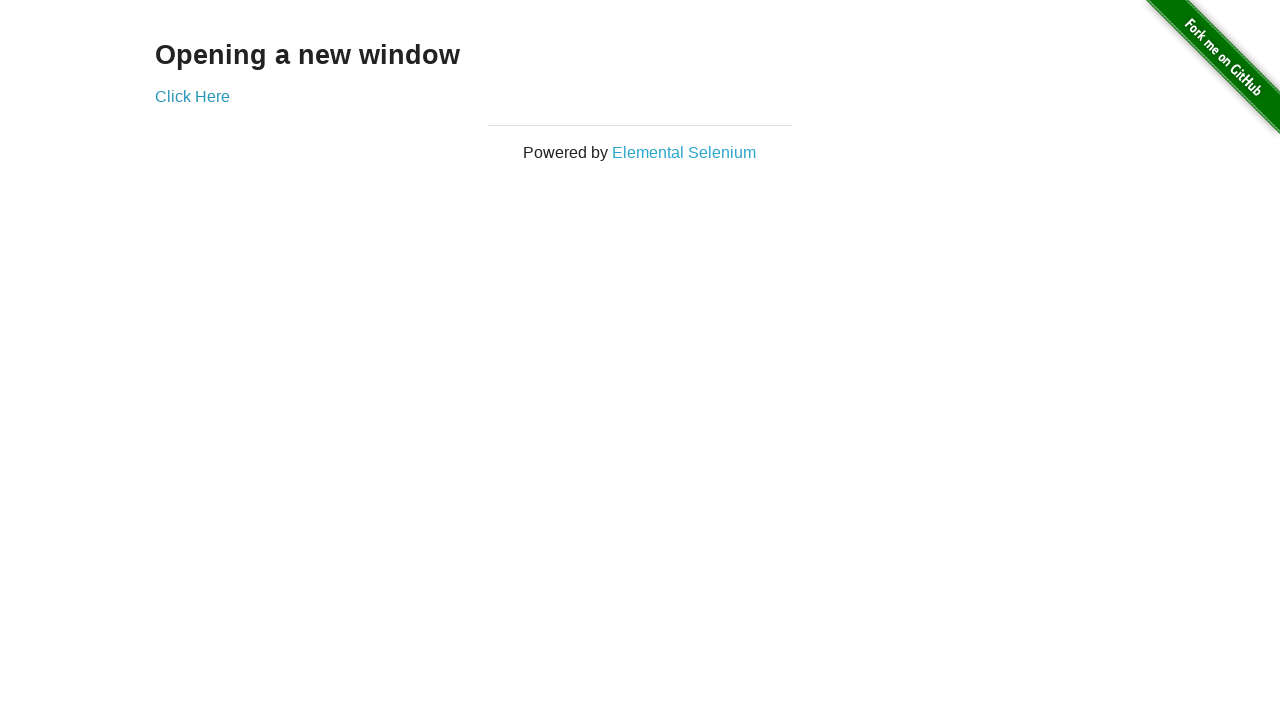

Second child window loaded successfully
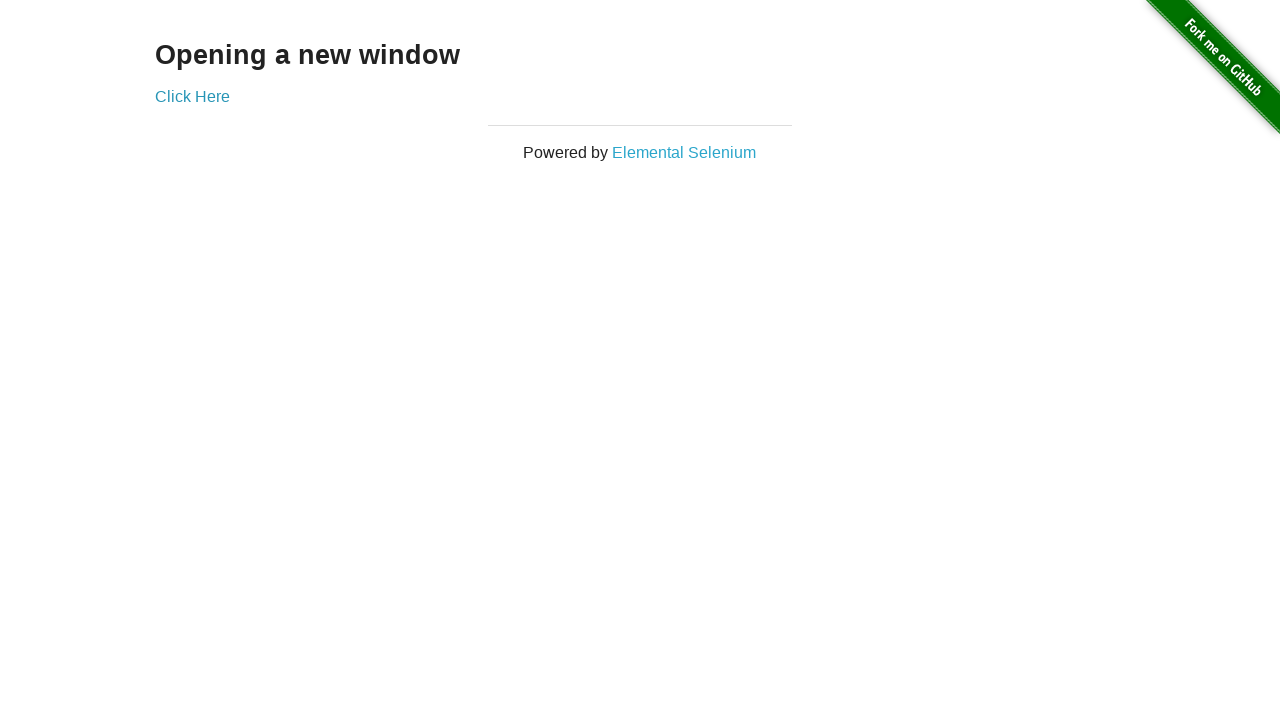

Retrieved second child window title: 'New Window'
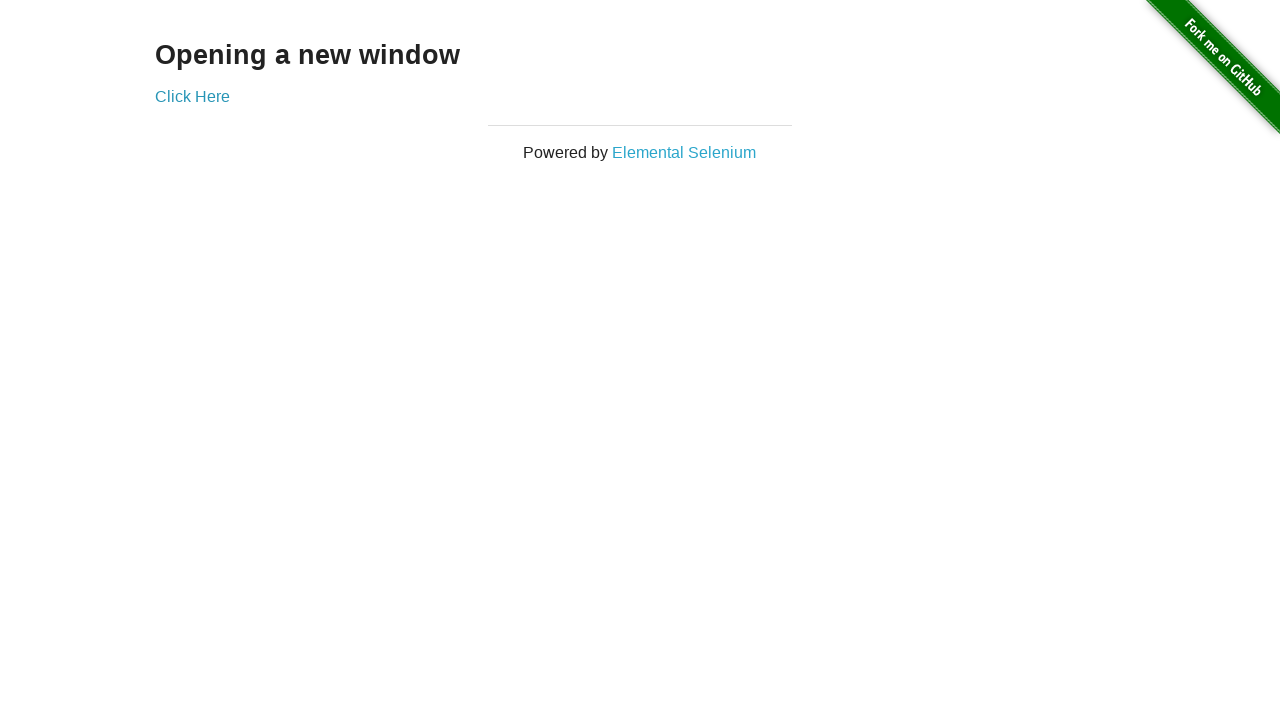

Verified second child window title matches expected value
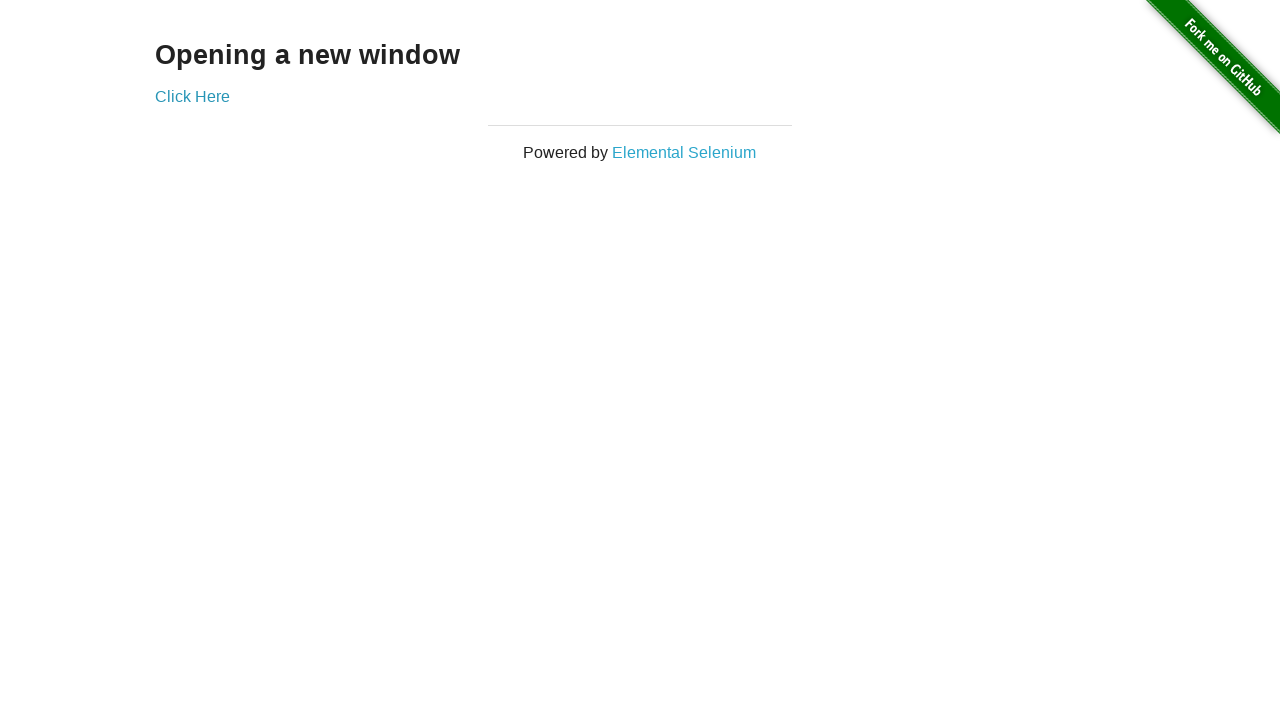

Closed second child window
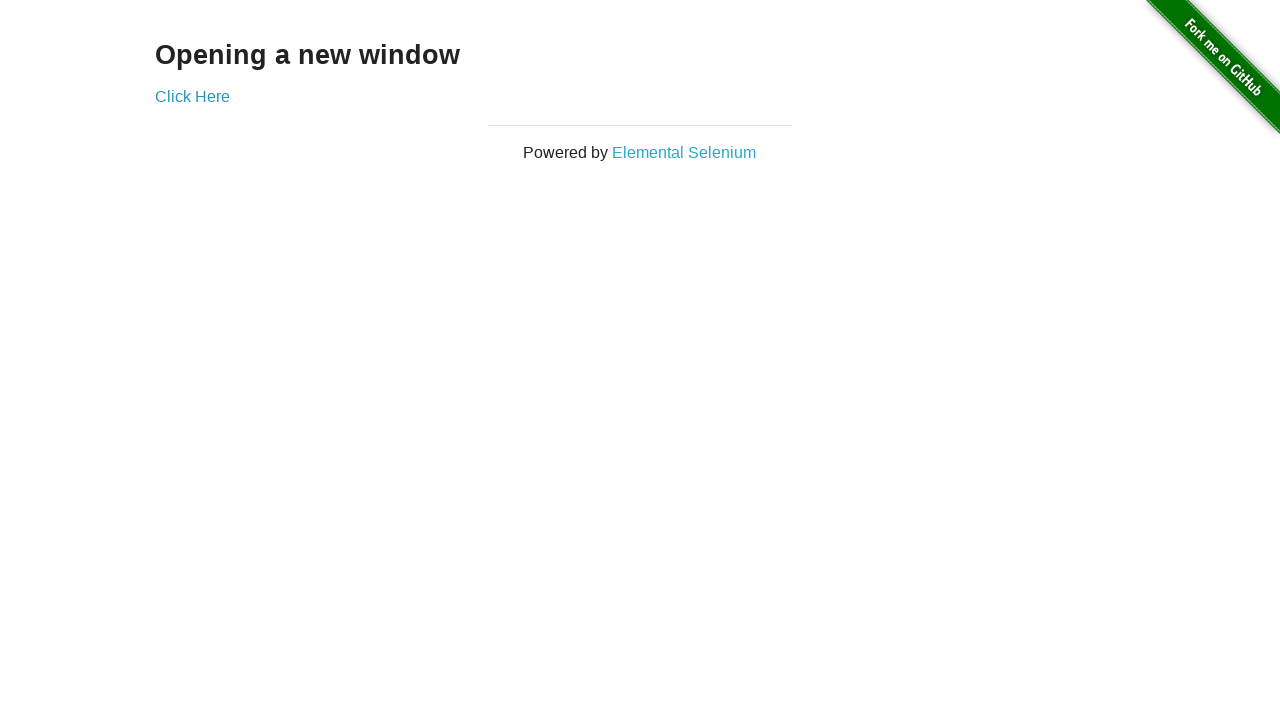

Retrieved parent window title: 'The Internet'
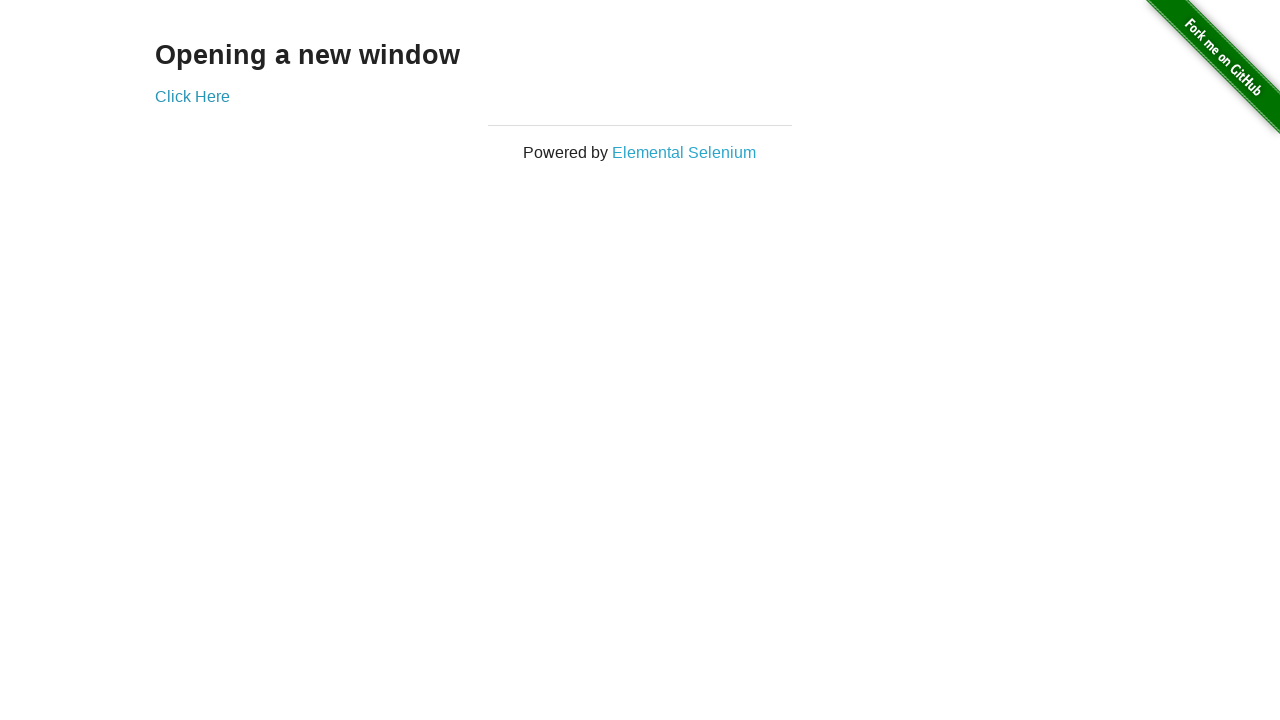

Verified parent window title matches expected value
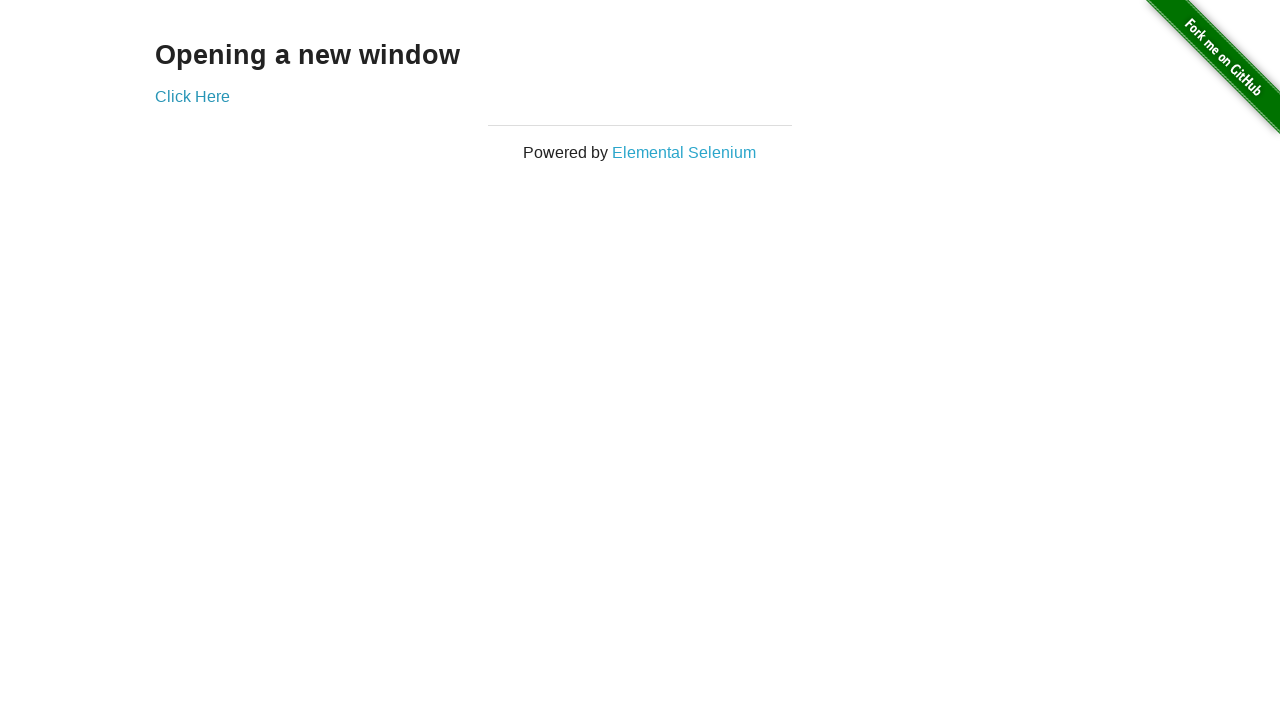

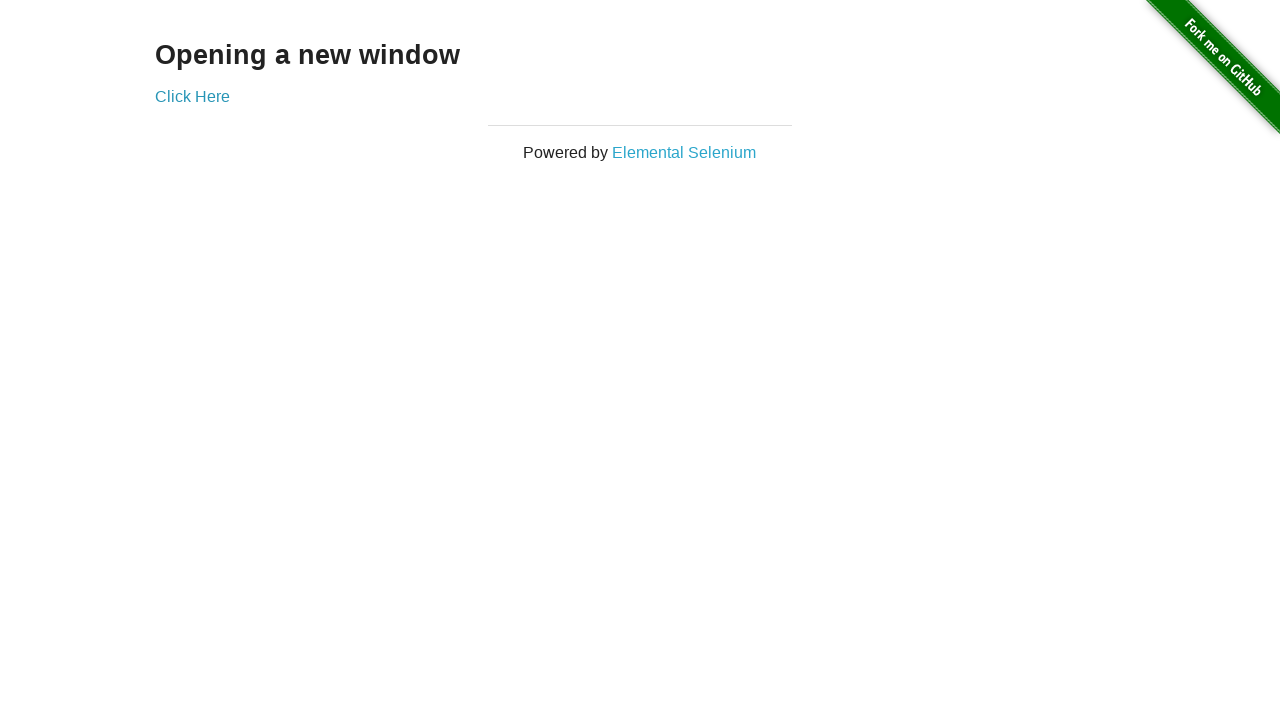